Navigates to a demo page with iframes, switches to an iframe, and enters text into a search field within the iframe

Starting URL: https://www.globalsqa.com/demo-site/frames-and-windows/#iFrame

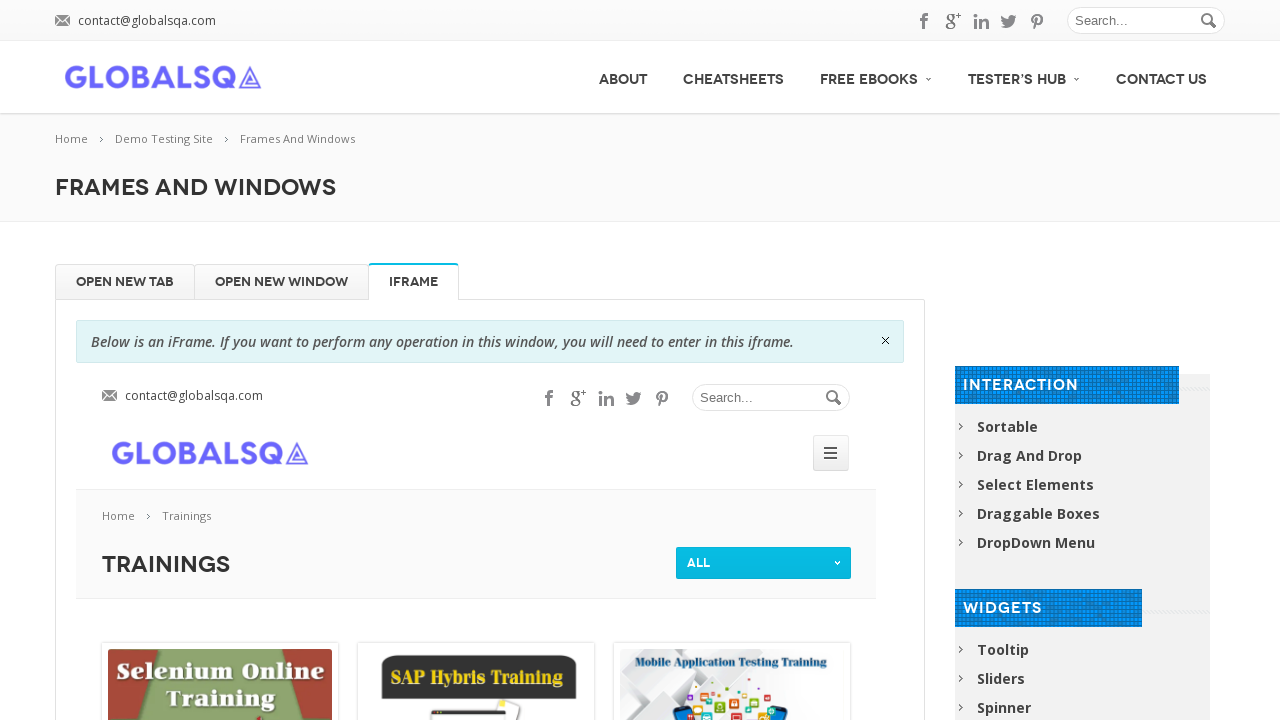

Navigated to demo page with iframes and windows
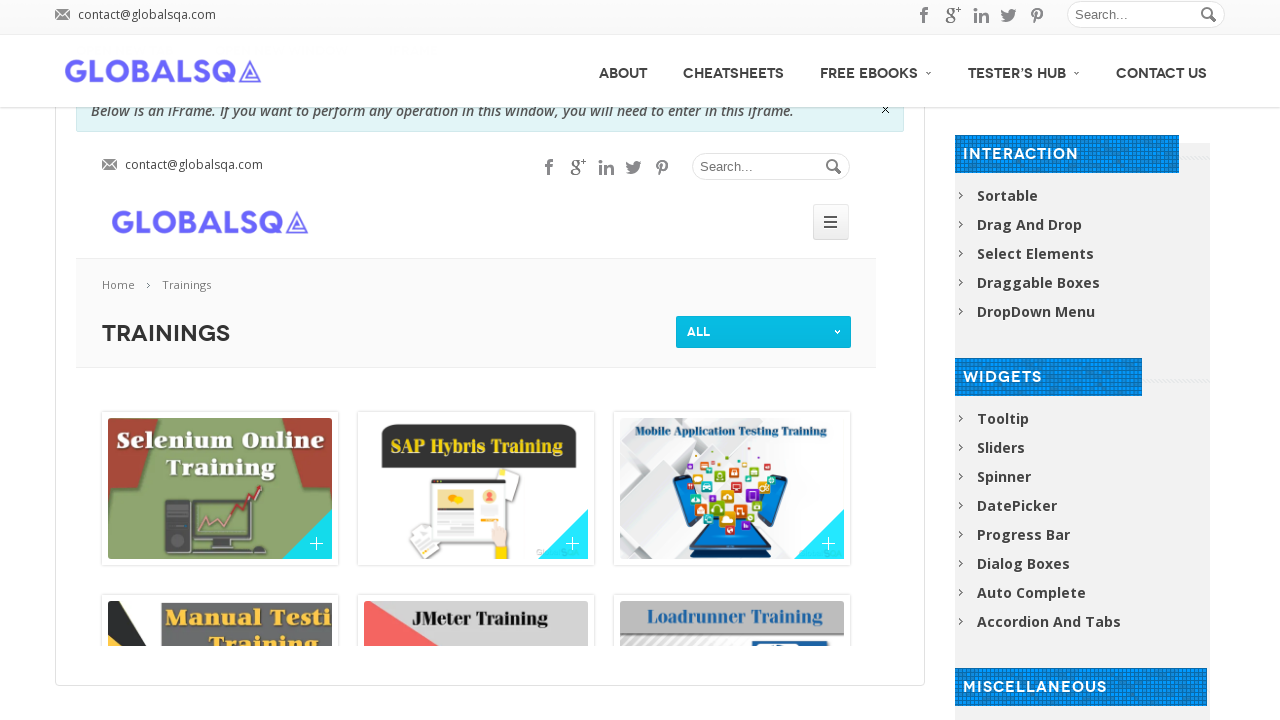

Located iframe with class 'lazyloaded'
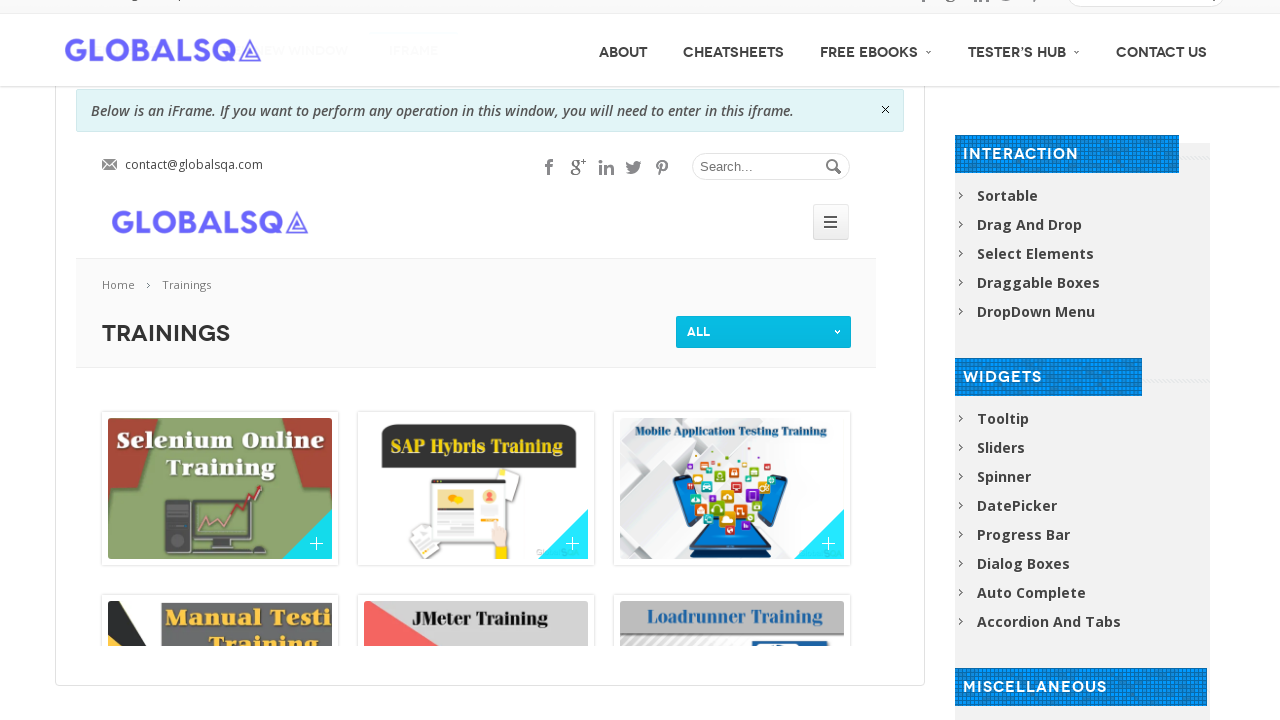

Entered 'advanced selenium' into search field within iframe on iframe.lazyloaded >> internal:control=enter-frame >> input#s
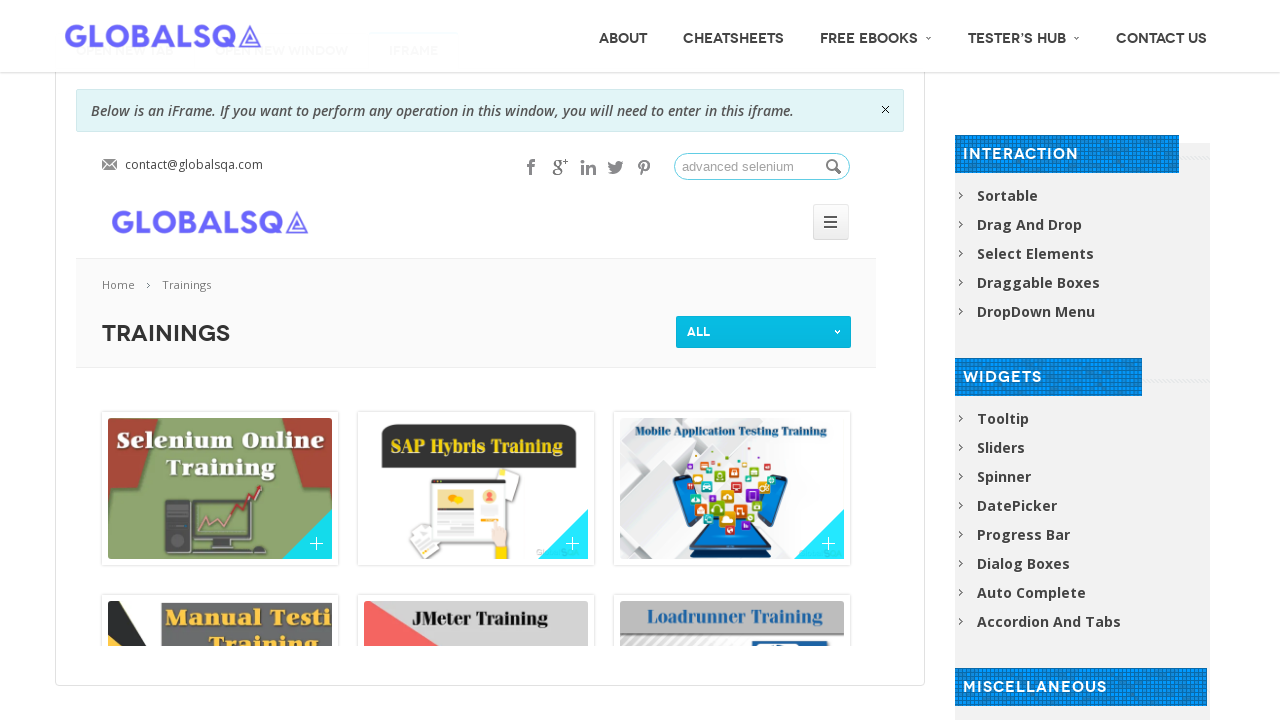

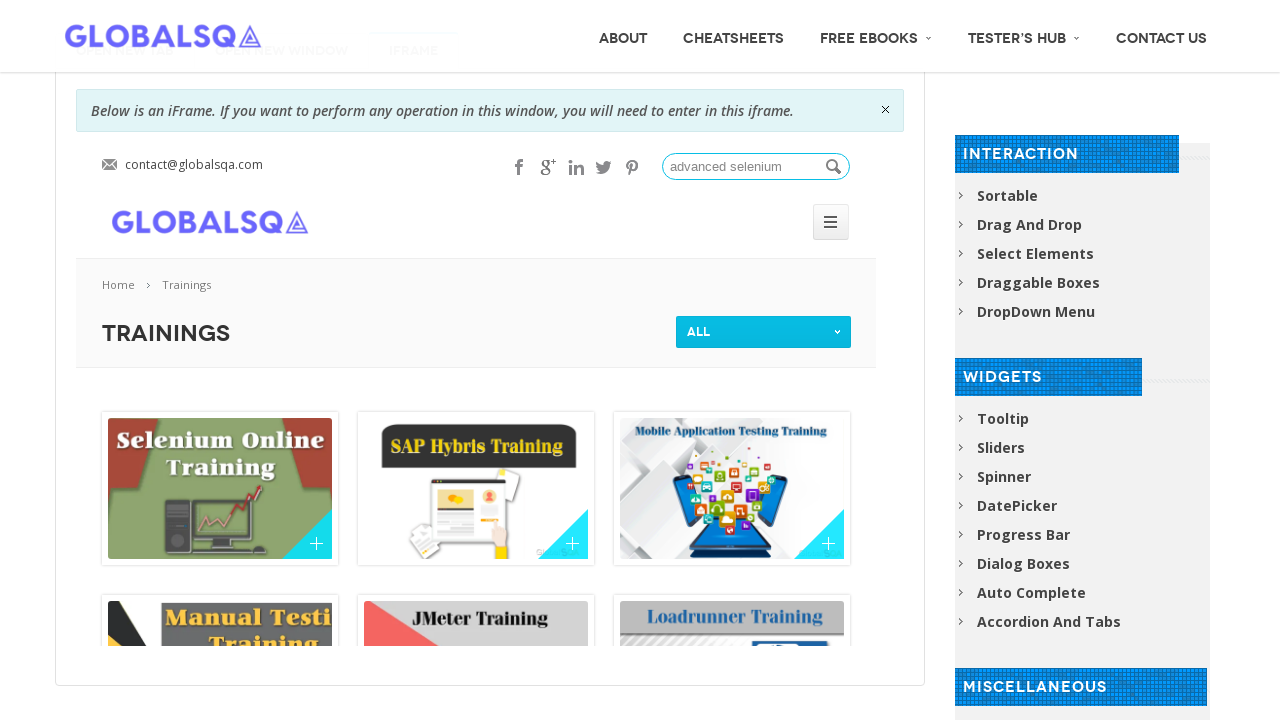